Tests Python.org search functionality by entering "selenium" as a search query and submitting the form using the Enter key

Starting URL: http://www.python.org

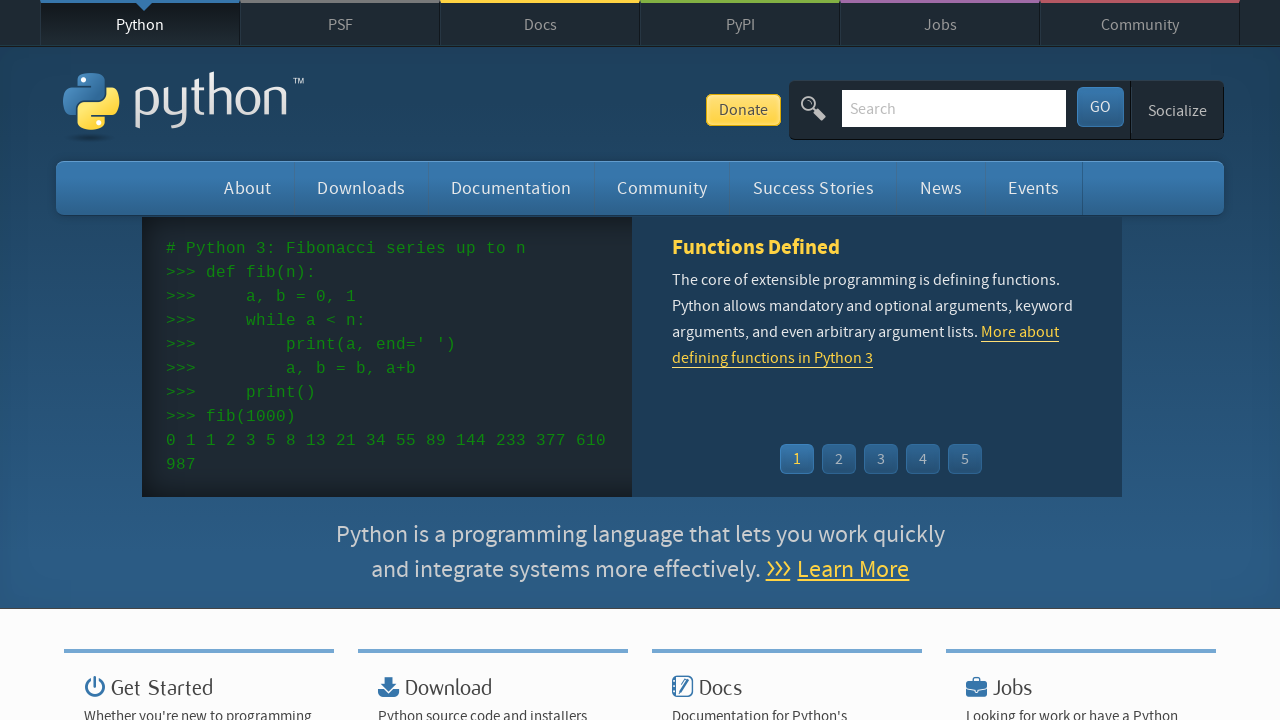

Verified page title contains 'Python'
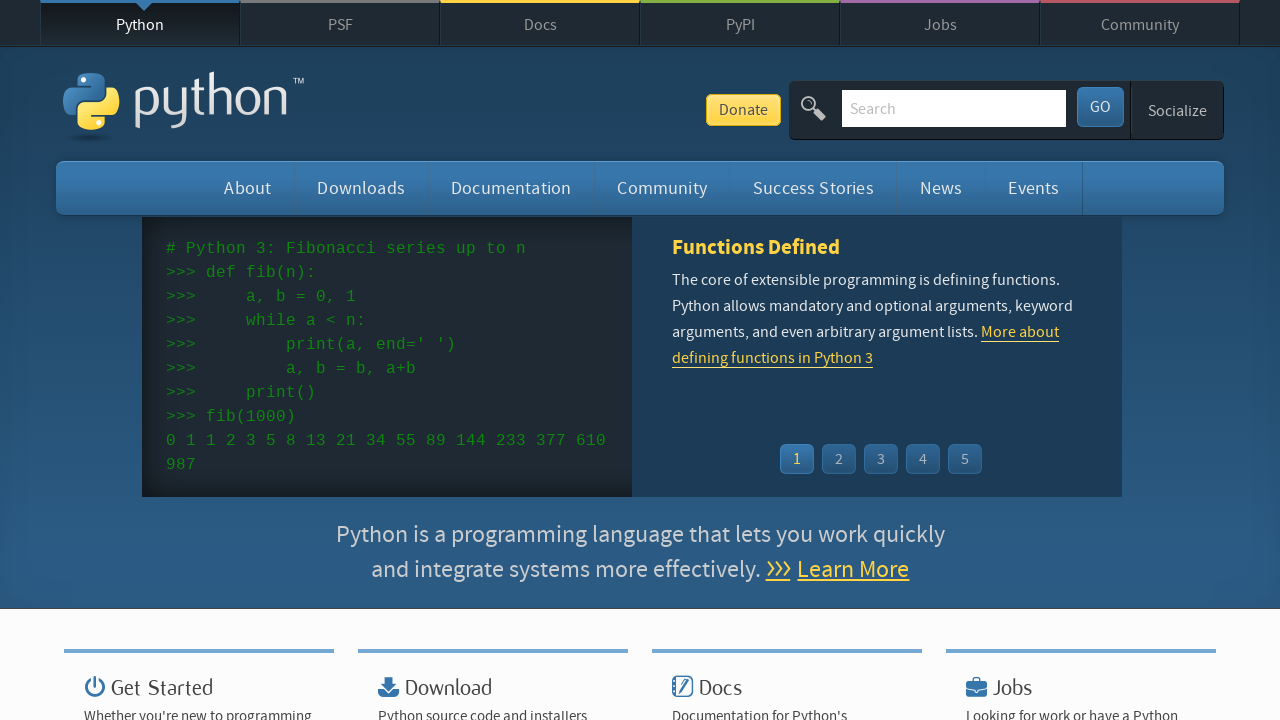

Filled search box with 'selenium' on input[name='q']
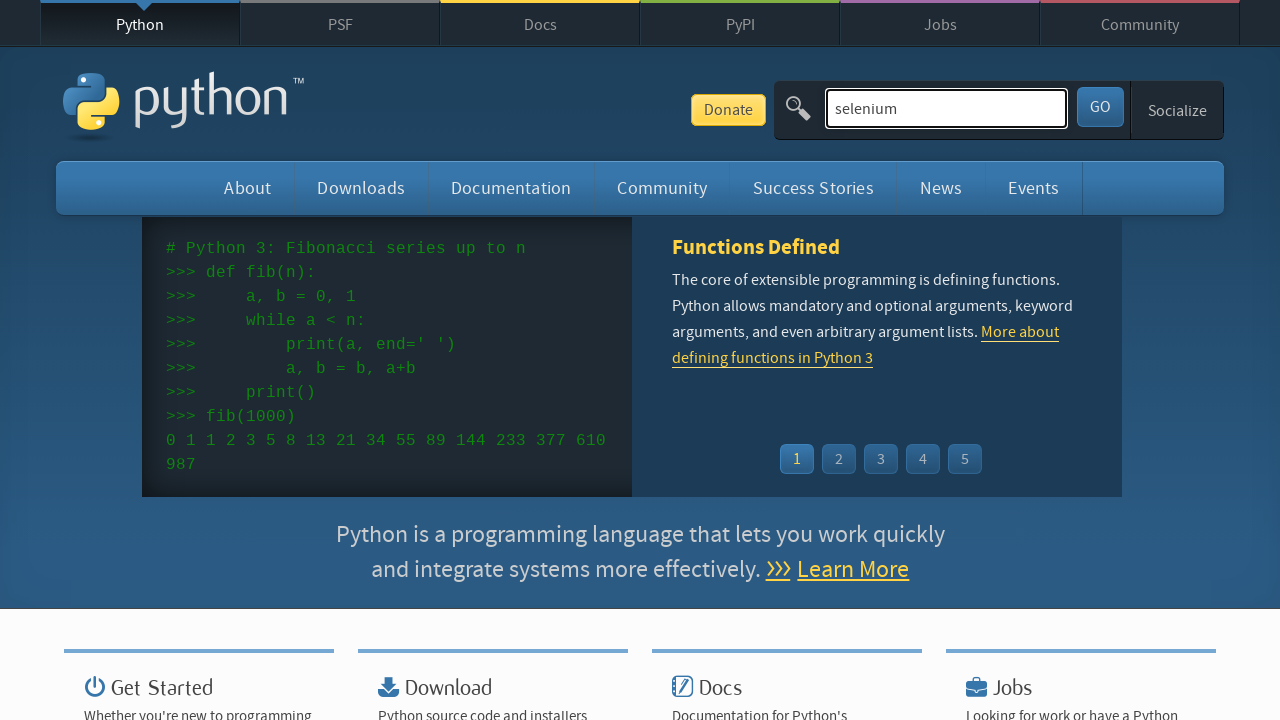

Pressed Enter to submit search form on input[name='q']
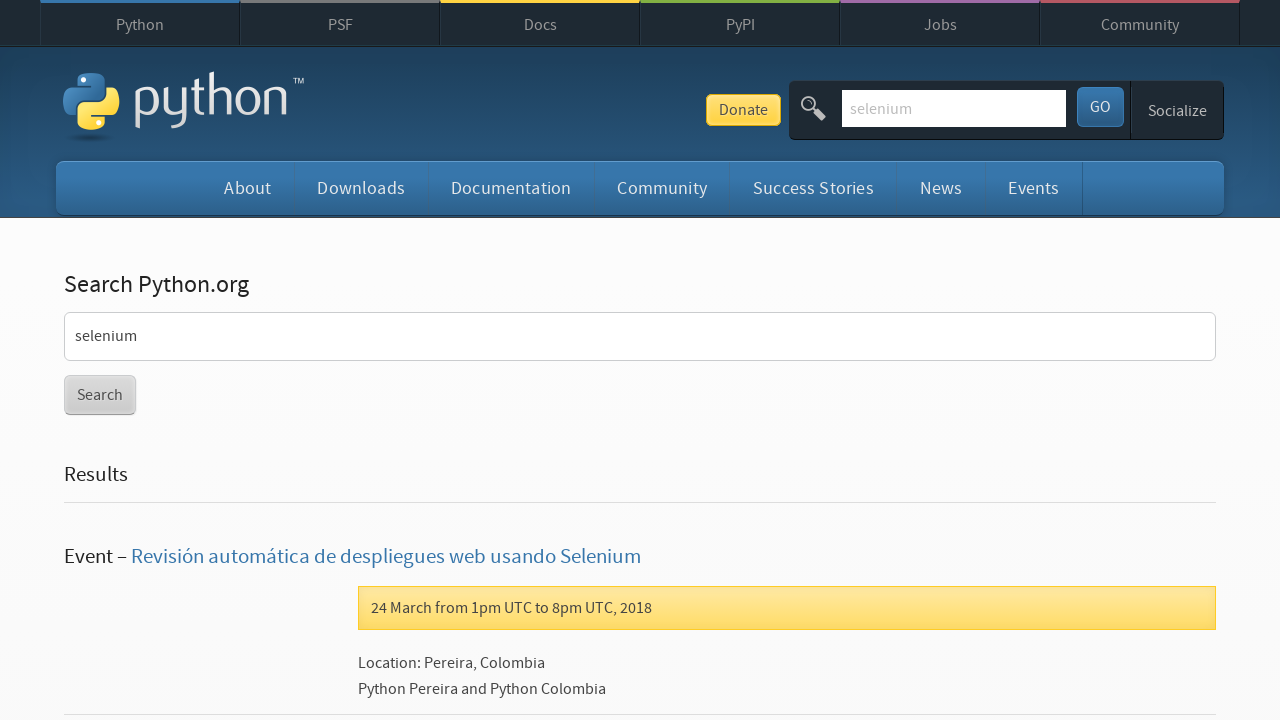

Search results page loaded
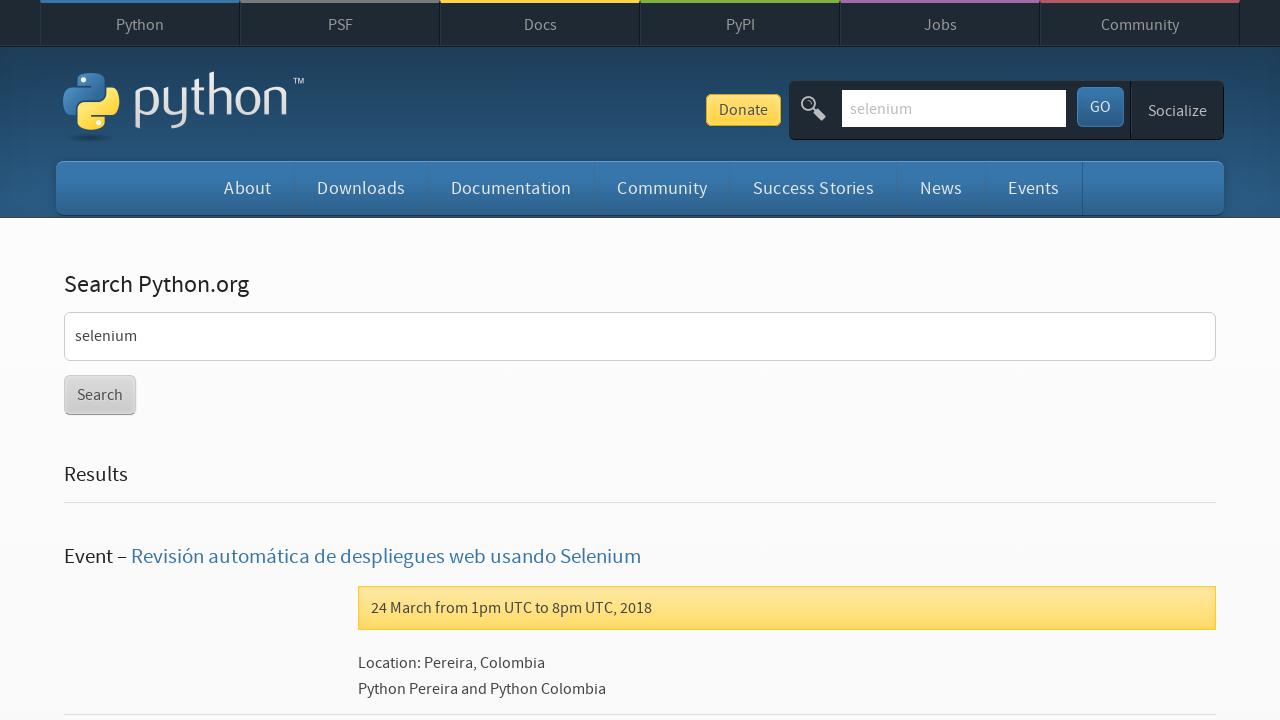

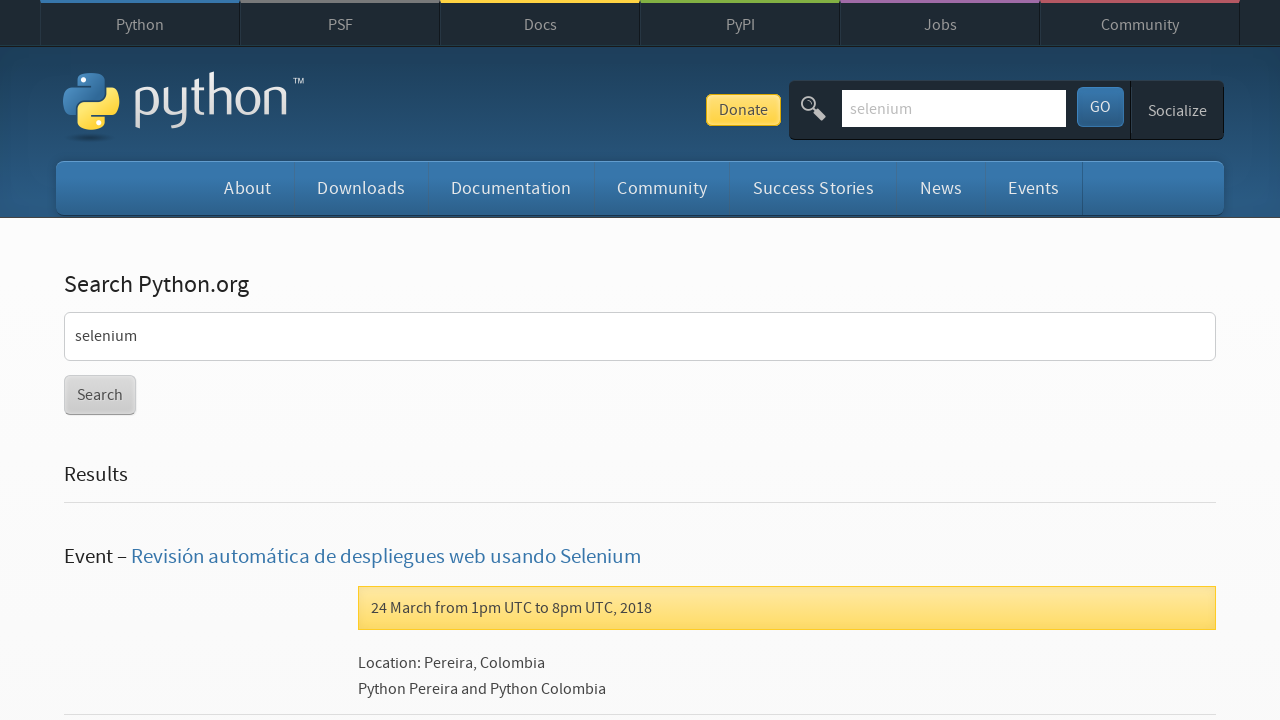